Tests JavaScript scrolling functionality by scrolling down to a link and then back up to another link on a page with large content

Starting URL: https://practice.cydeo.com/large

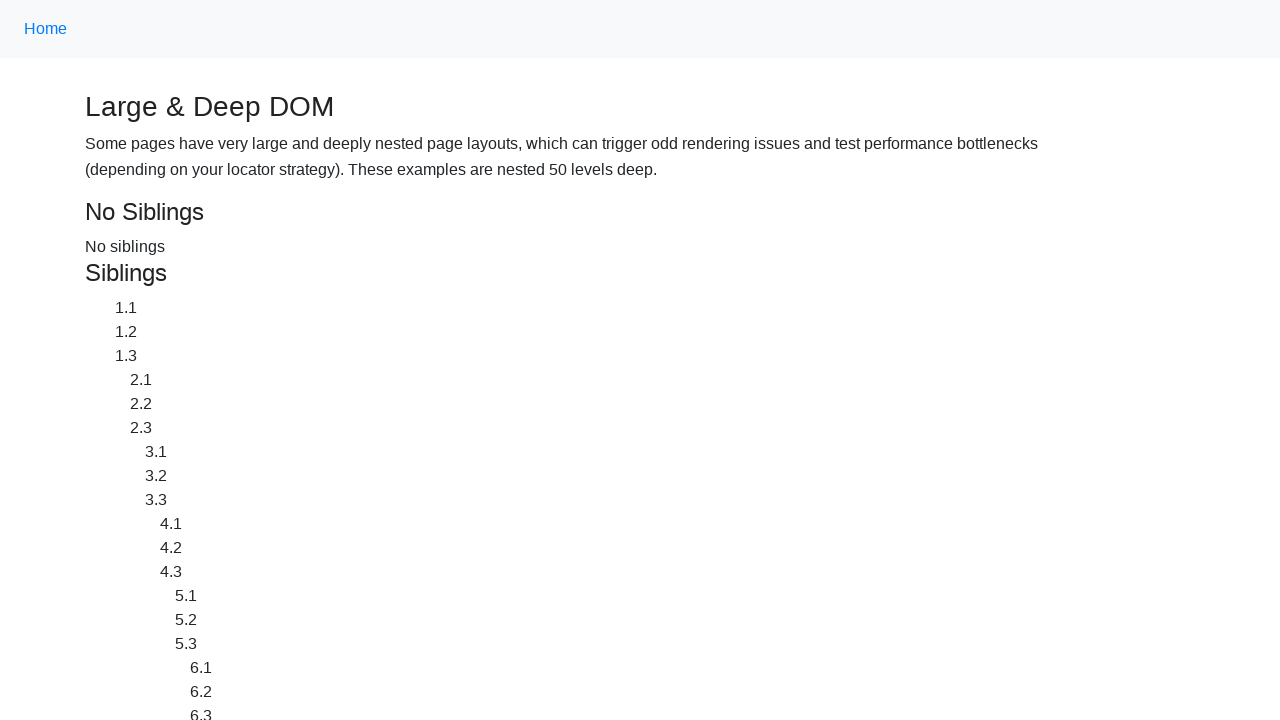

Located CYDEO link element
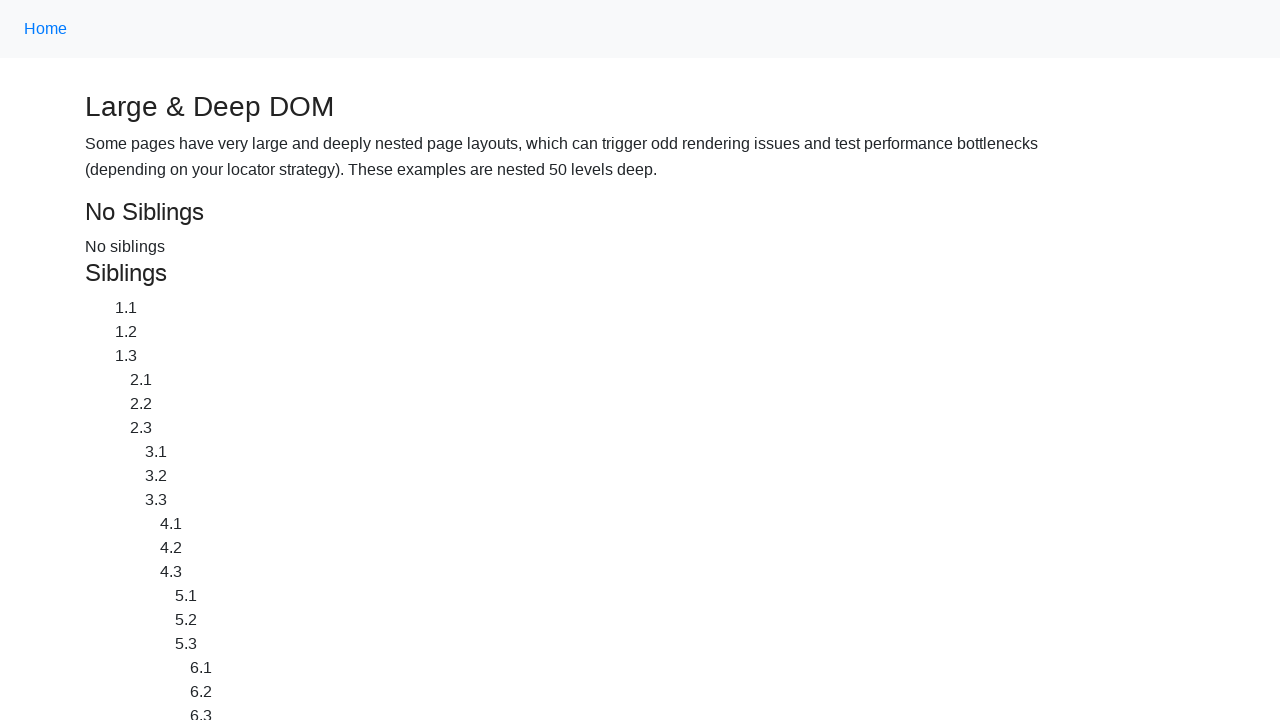

Located Home link element
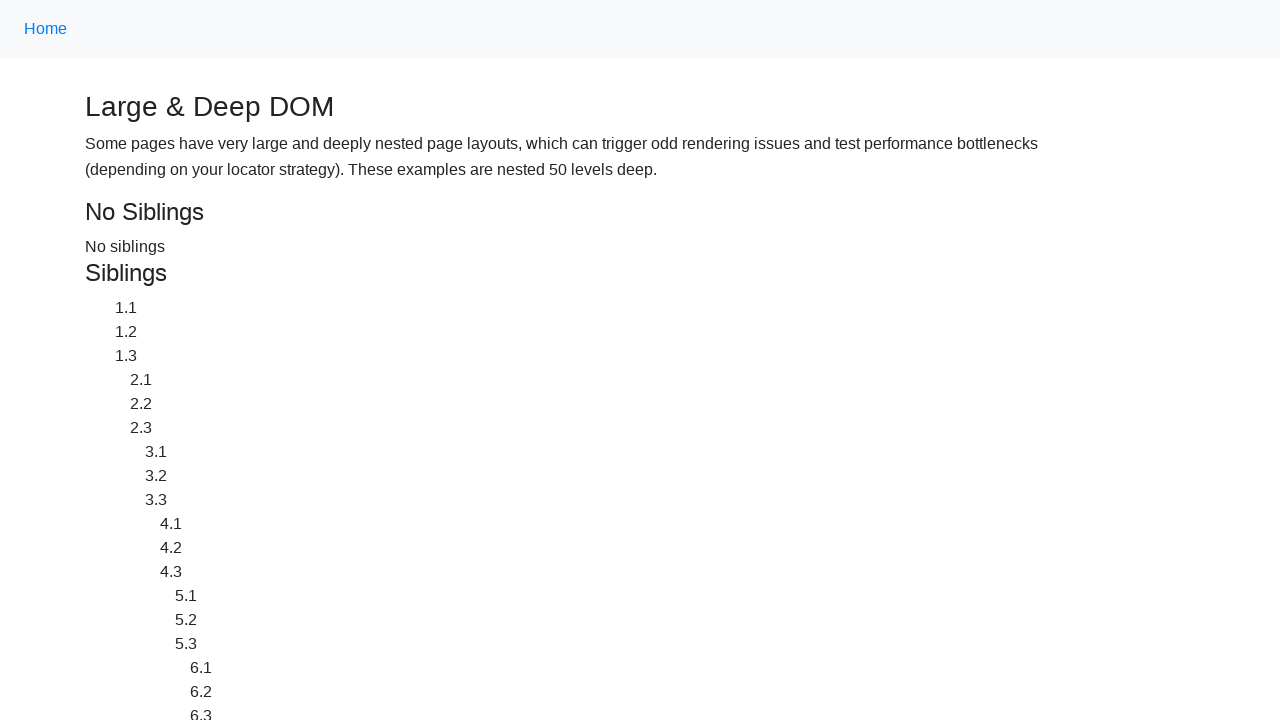

Scrolled down to CYDEO link
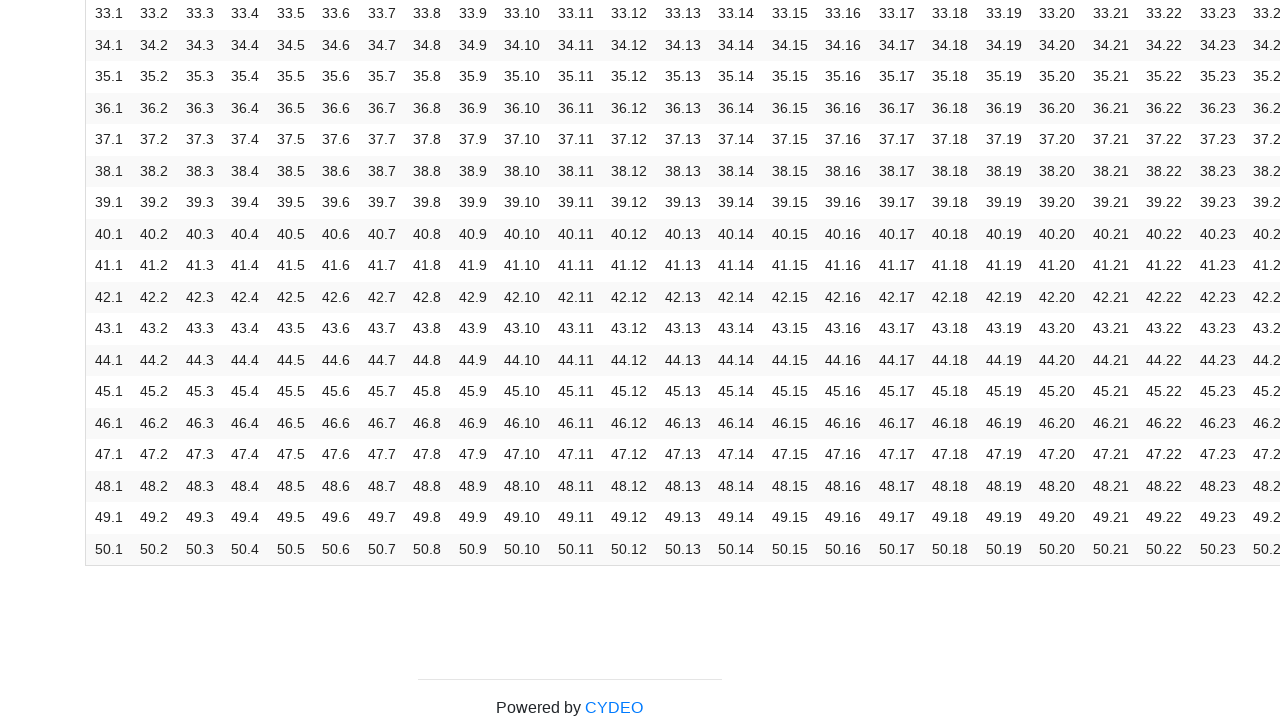

Waited 2 seconds for visual effect
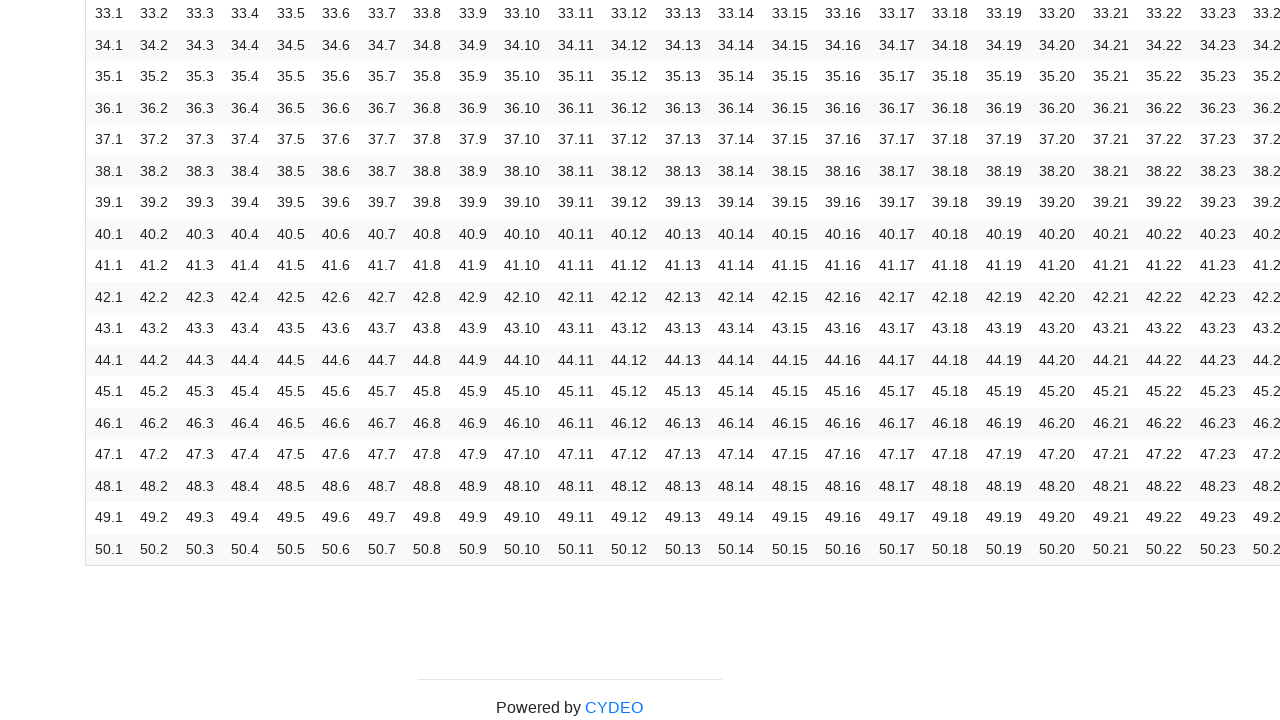

Scrolled up to Home link
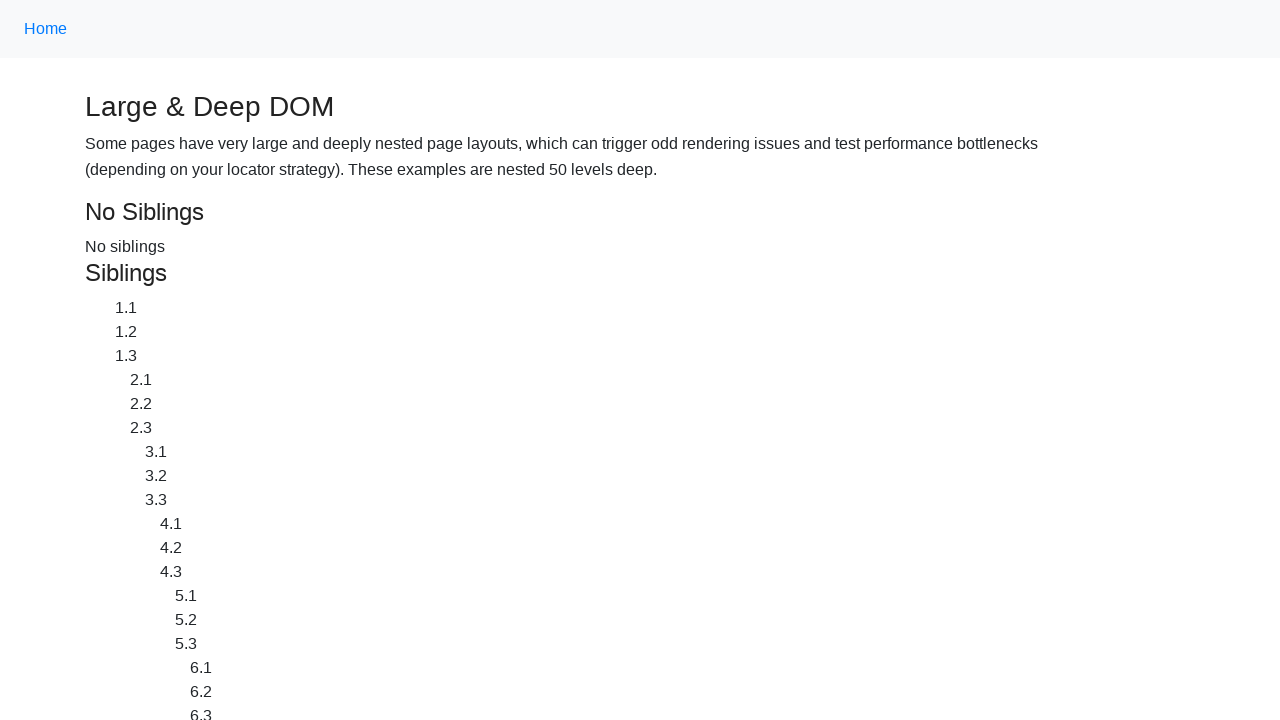

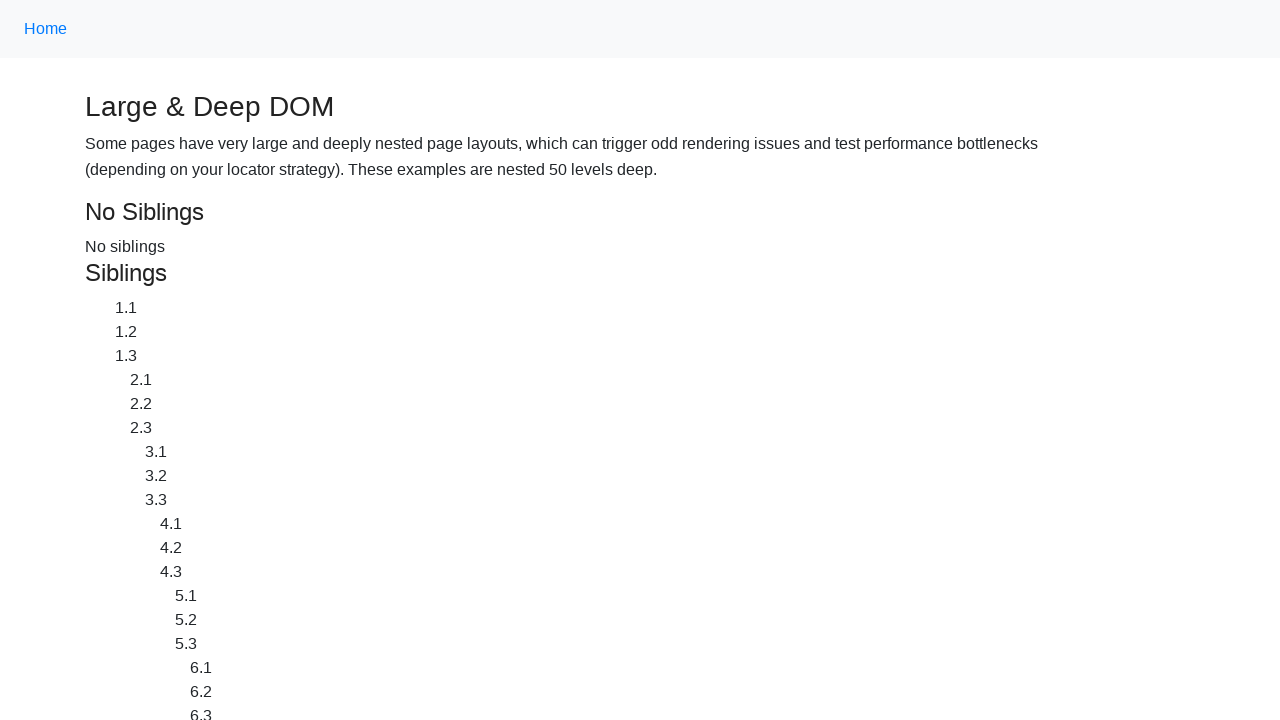